Verifies the A/C amenity tooltip is displayed when hovering over the icon

Starting URL: https://ancabota09.wixsite.com/intern

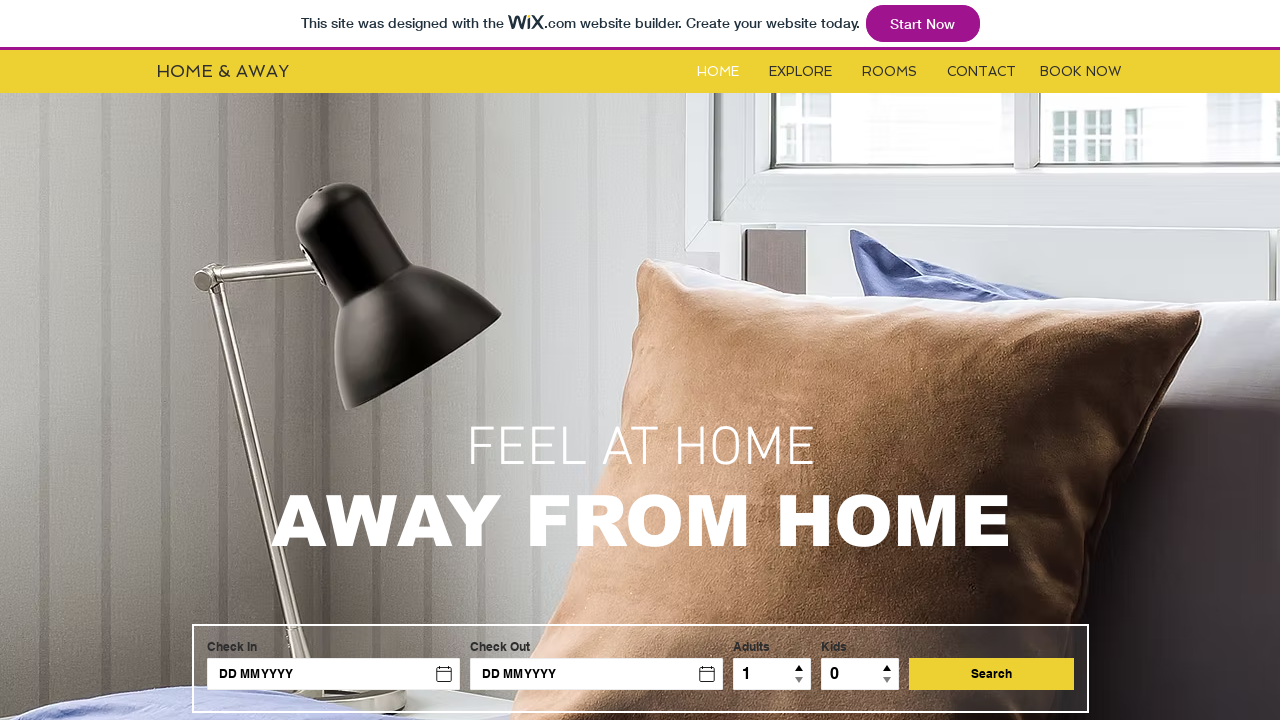

Clicked rooms button at (890, 72) on #i6kl732v2label
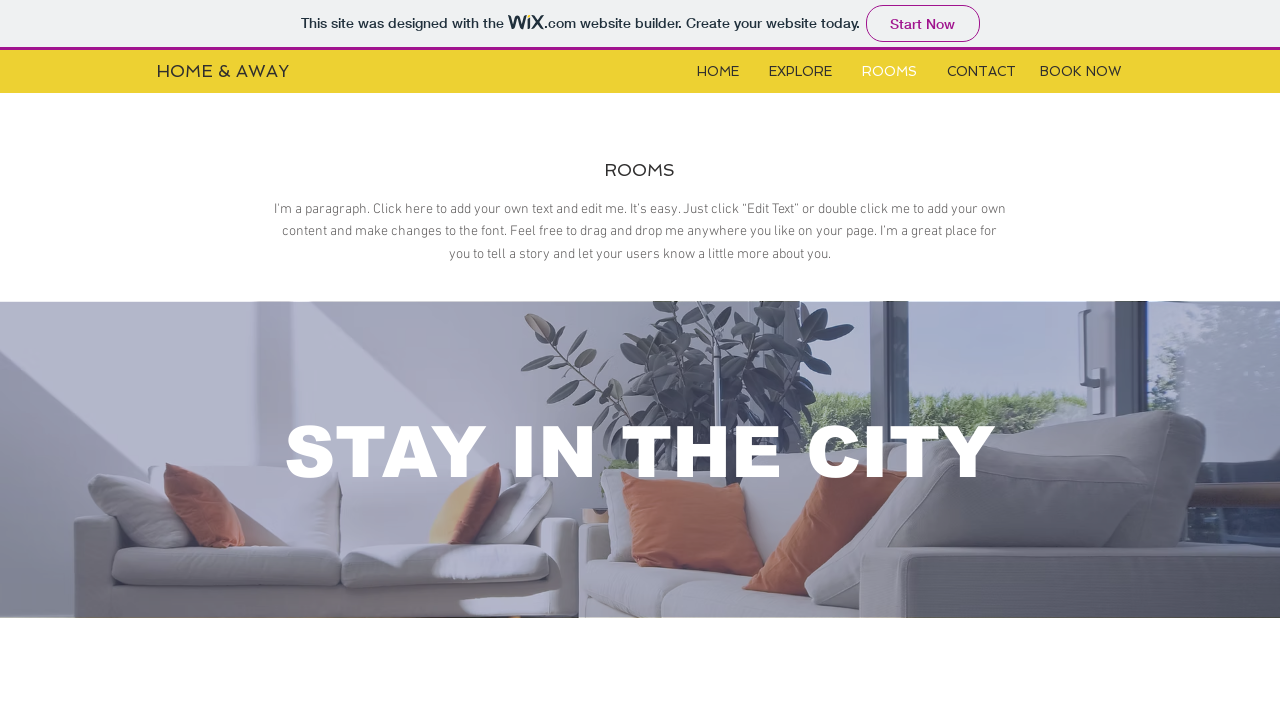

Waited for iframe to load
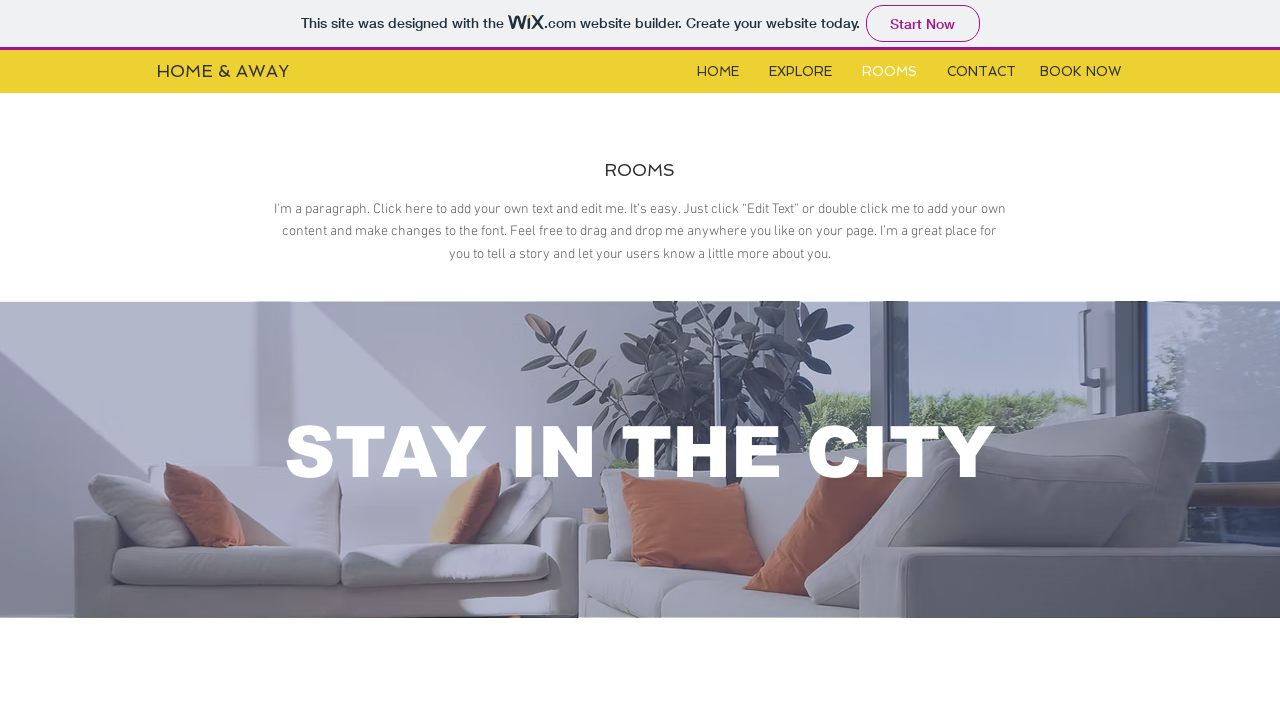

Located iframe element
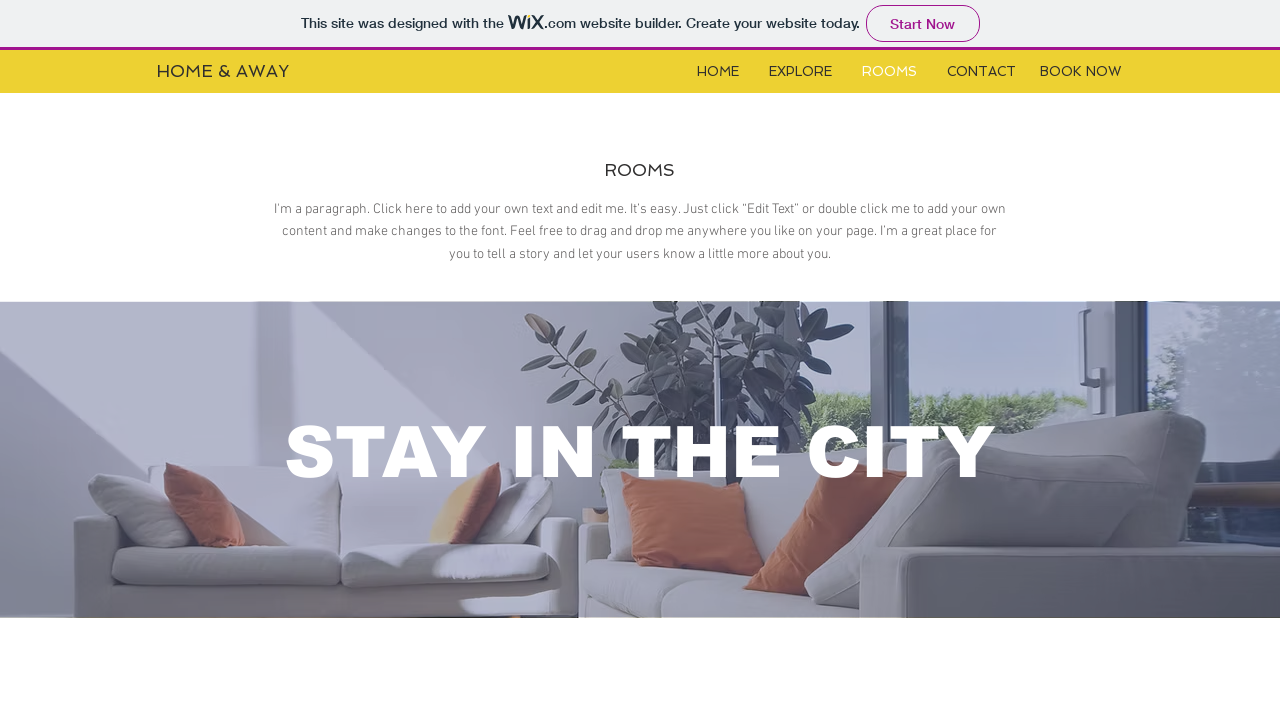

Located A/C amenity element in iframe
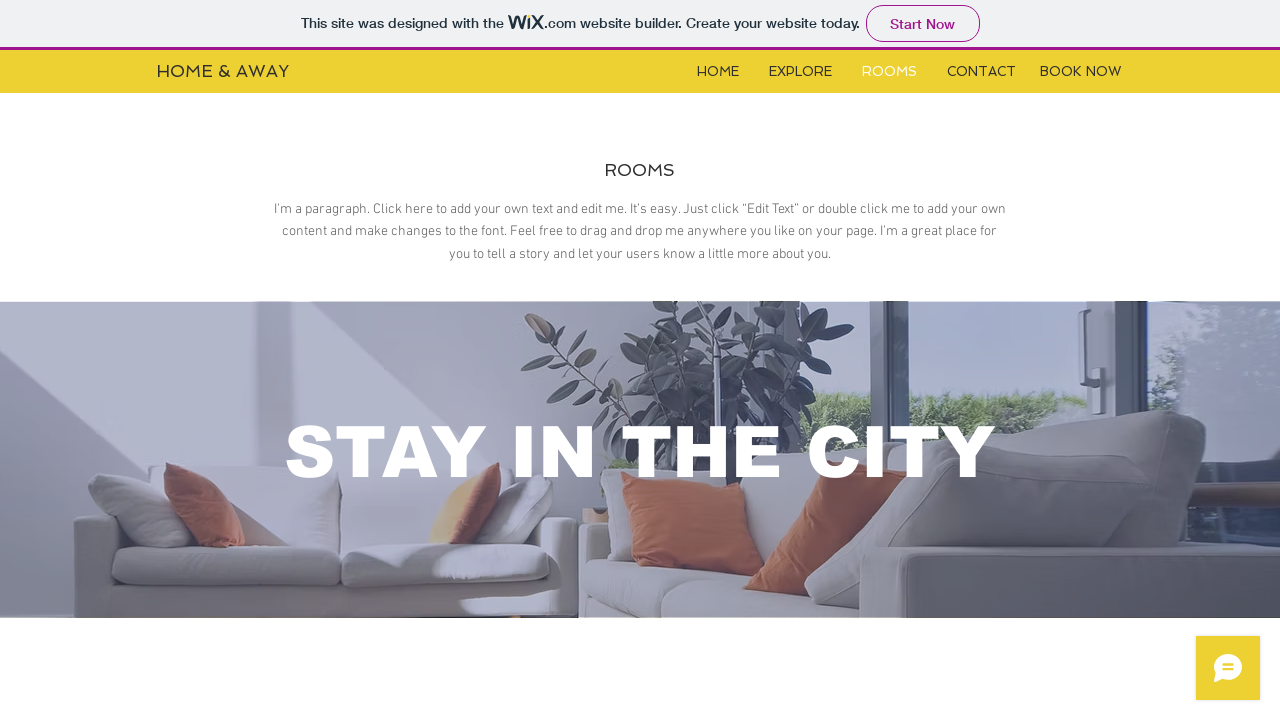

Amenity element is ready
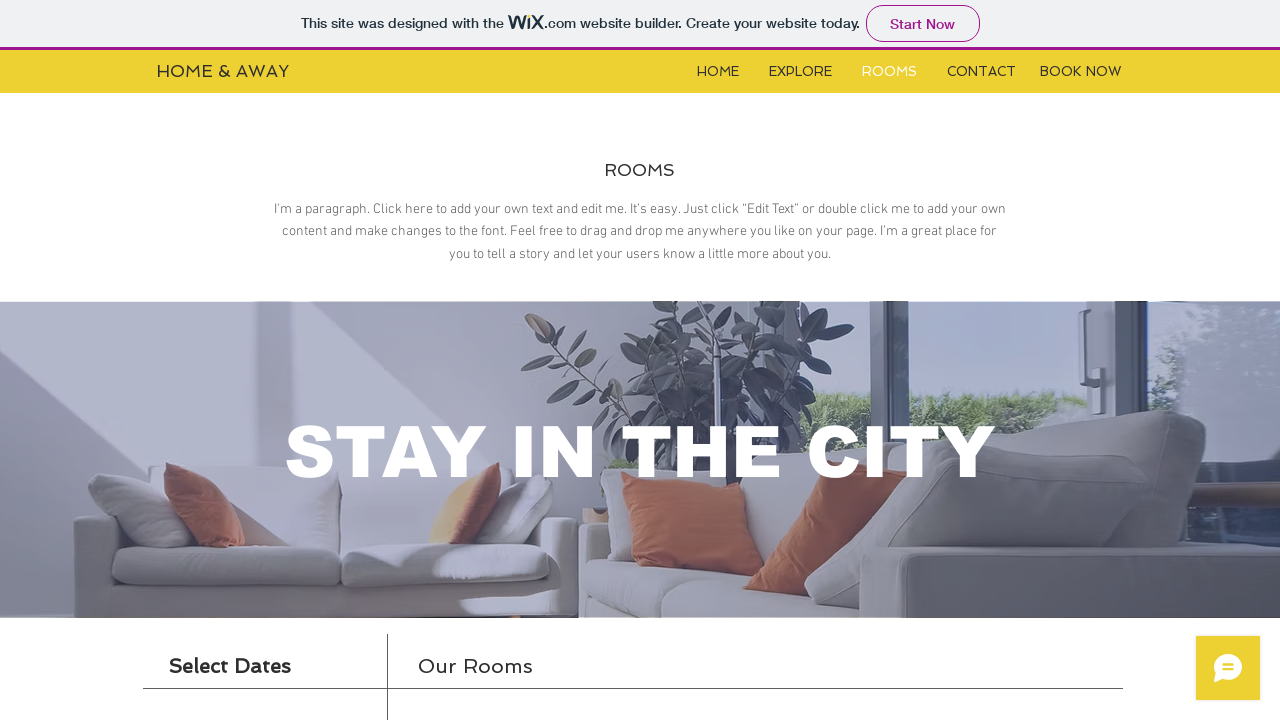

Scrolled amenity element into view
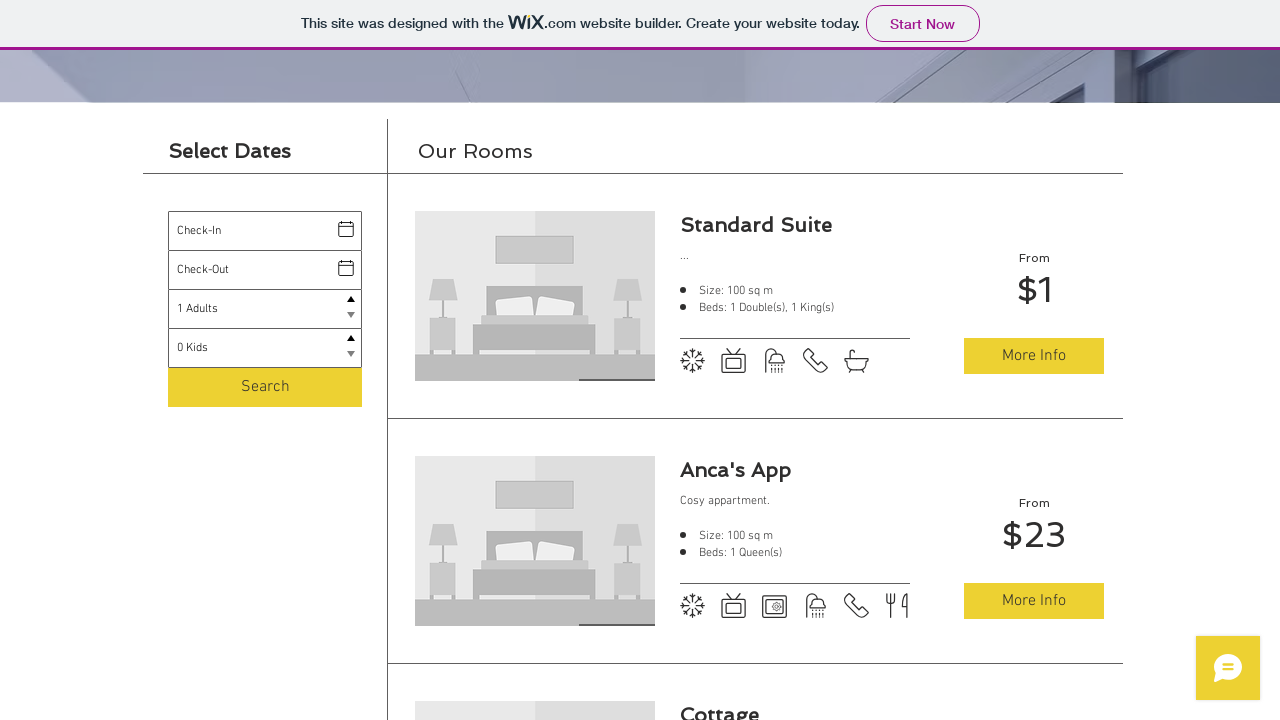

Hovered over A/C amenity icon to display tooltip at (692, 361) on xpath=//*[@id='i6klgqap_0']/iframe >> internal:control=enter-frame >> xpath=//*[
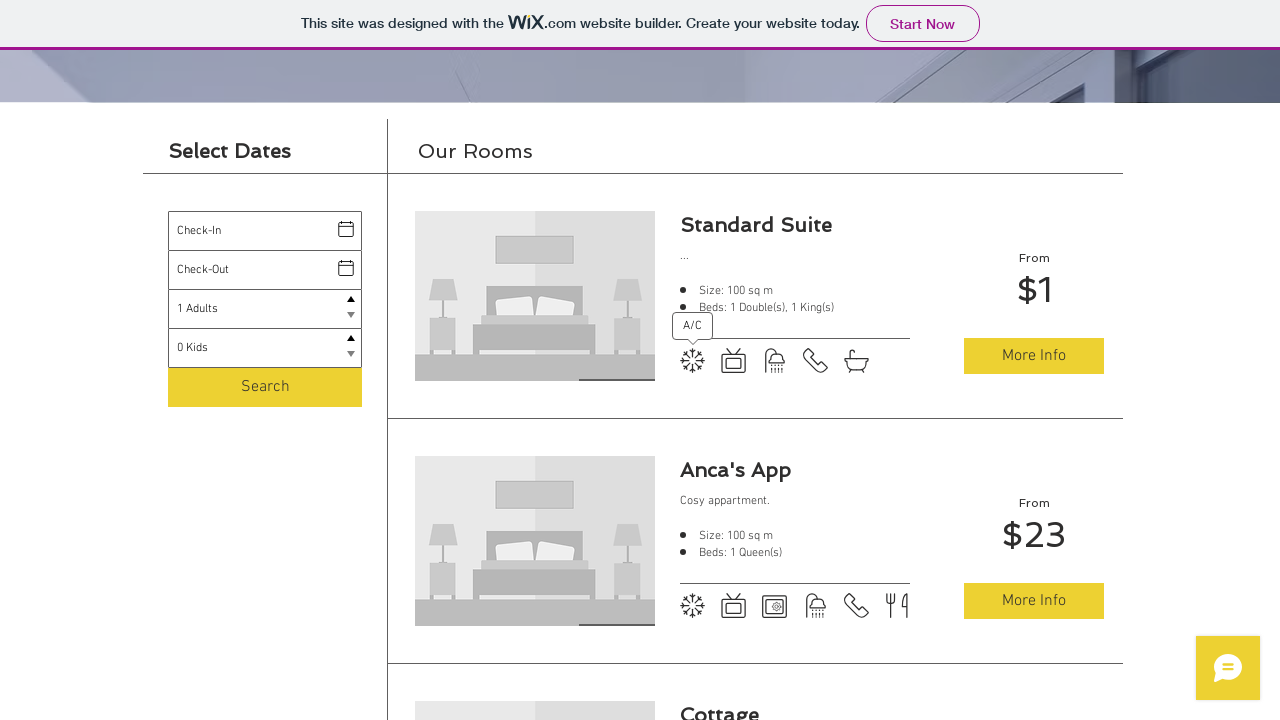

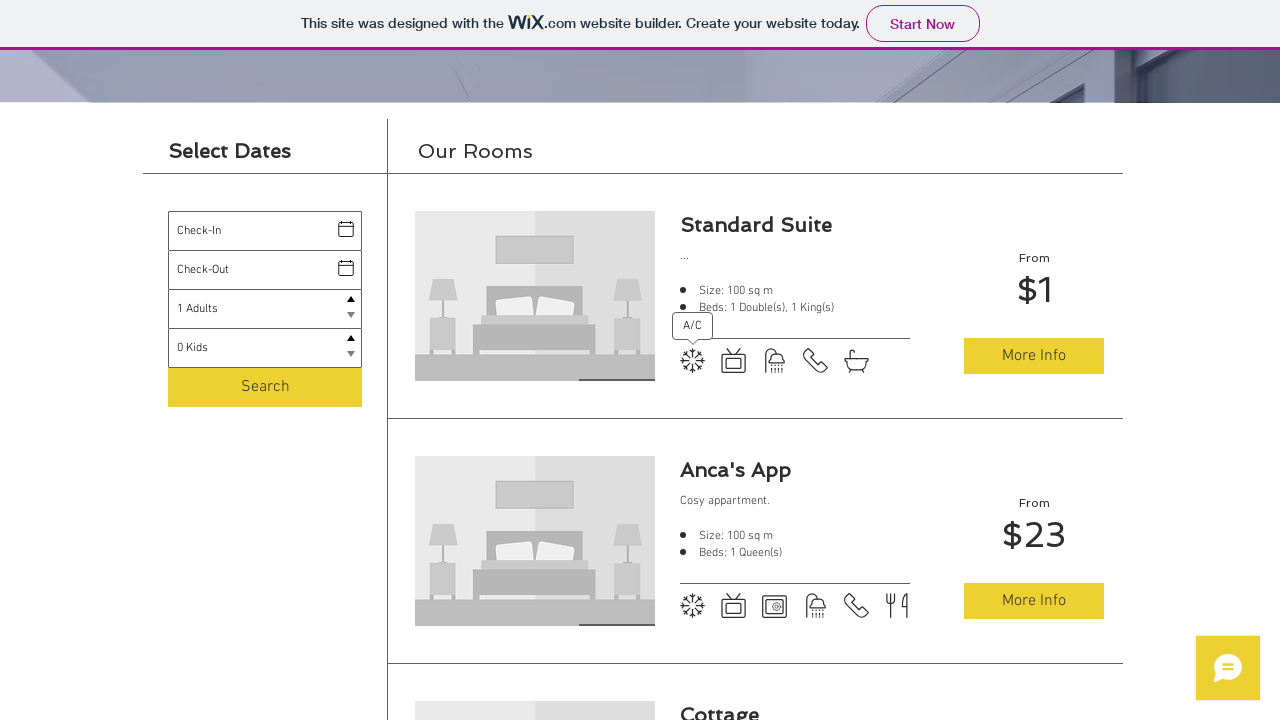